Tests that trailing tabs and spaces are trimmed when saving a todo edit

Starting URL: https://todomvc.com/examples/typescript-angular/#/

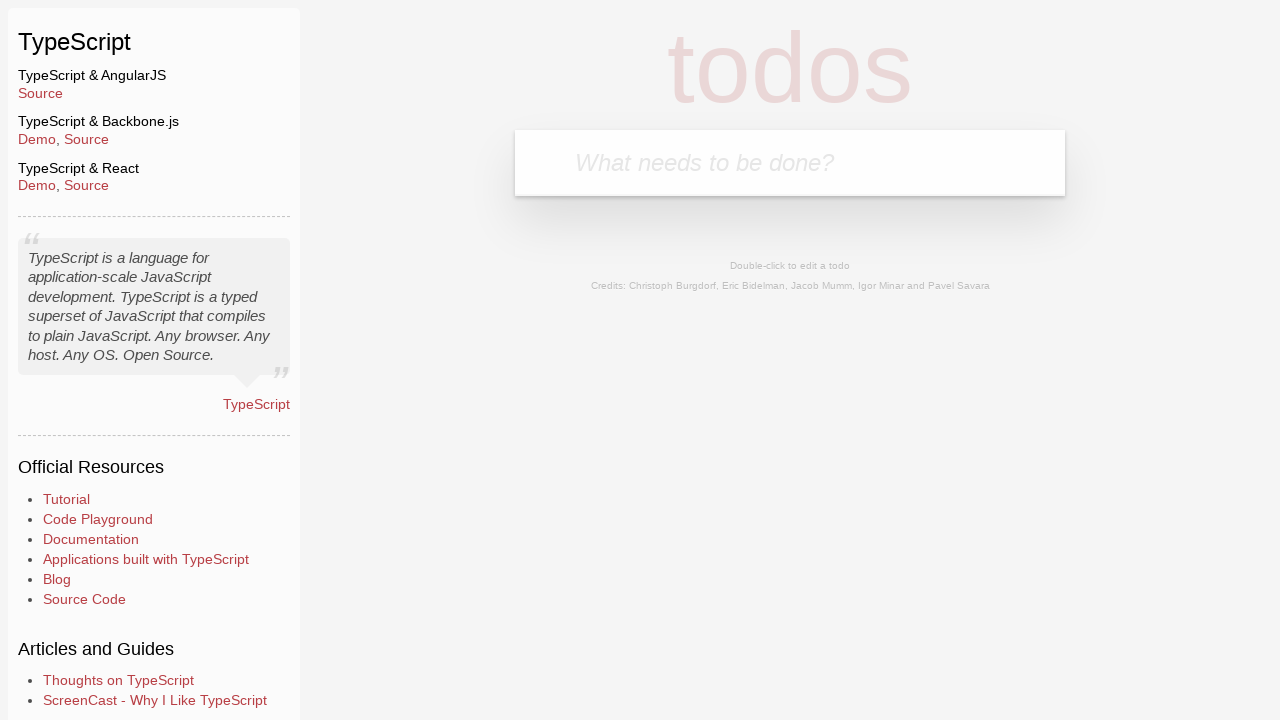

Filled new todo input with 'Lorem' on .new-todo
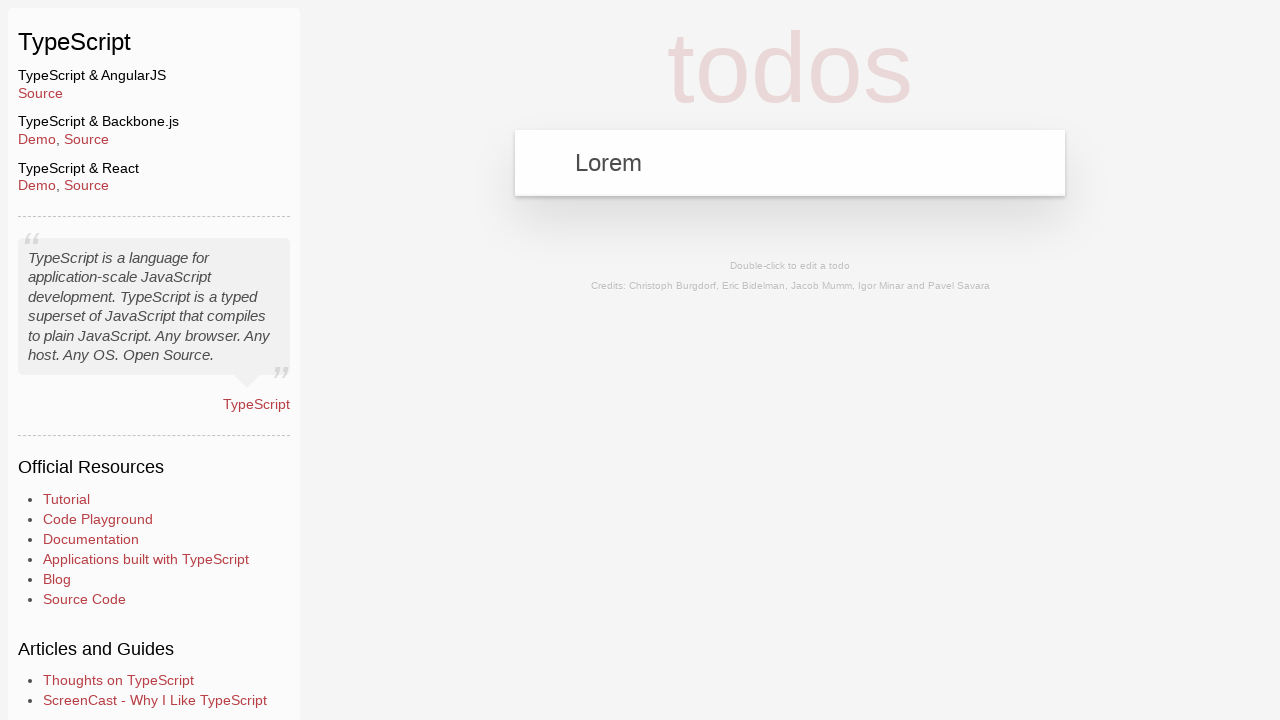

Pressed Enter to add new todo on .new-todo
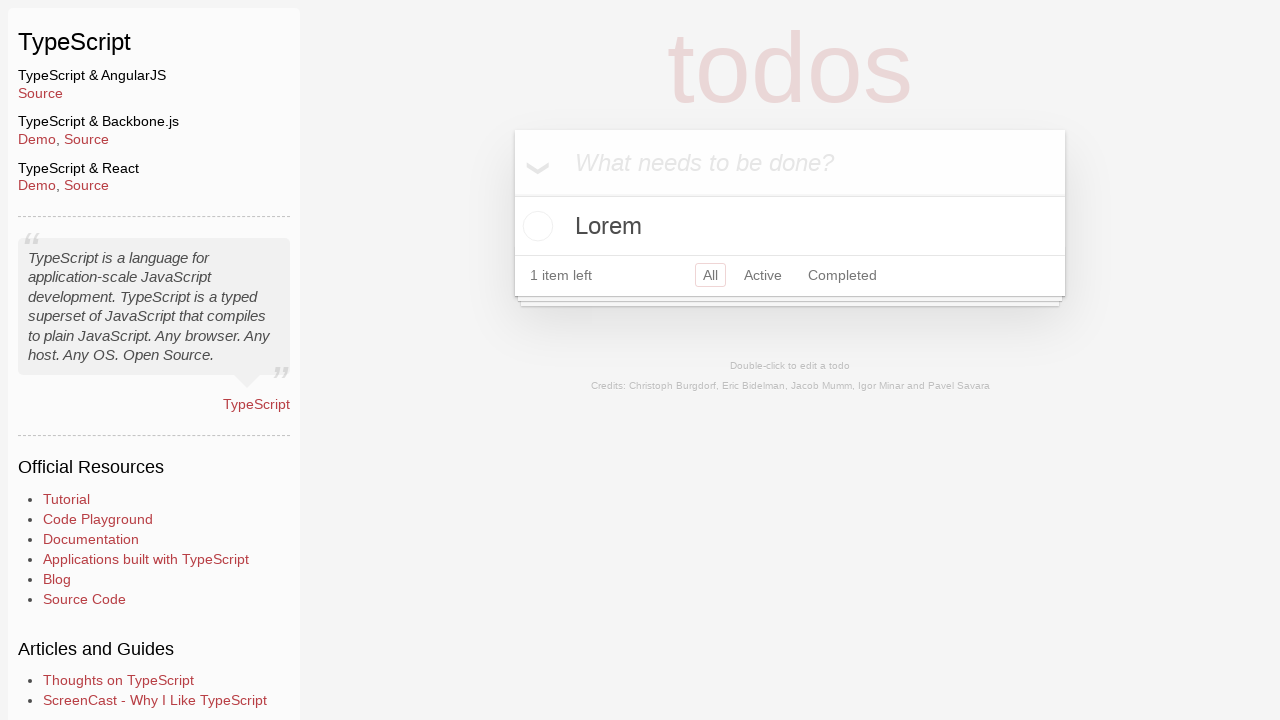

Double-clicked todo item to enter edit mode at (790, 226) on text=Lorem
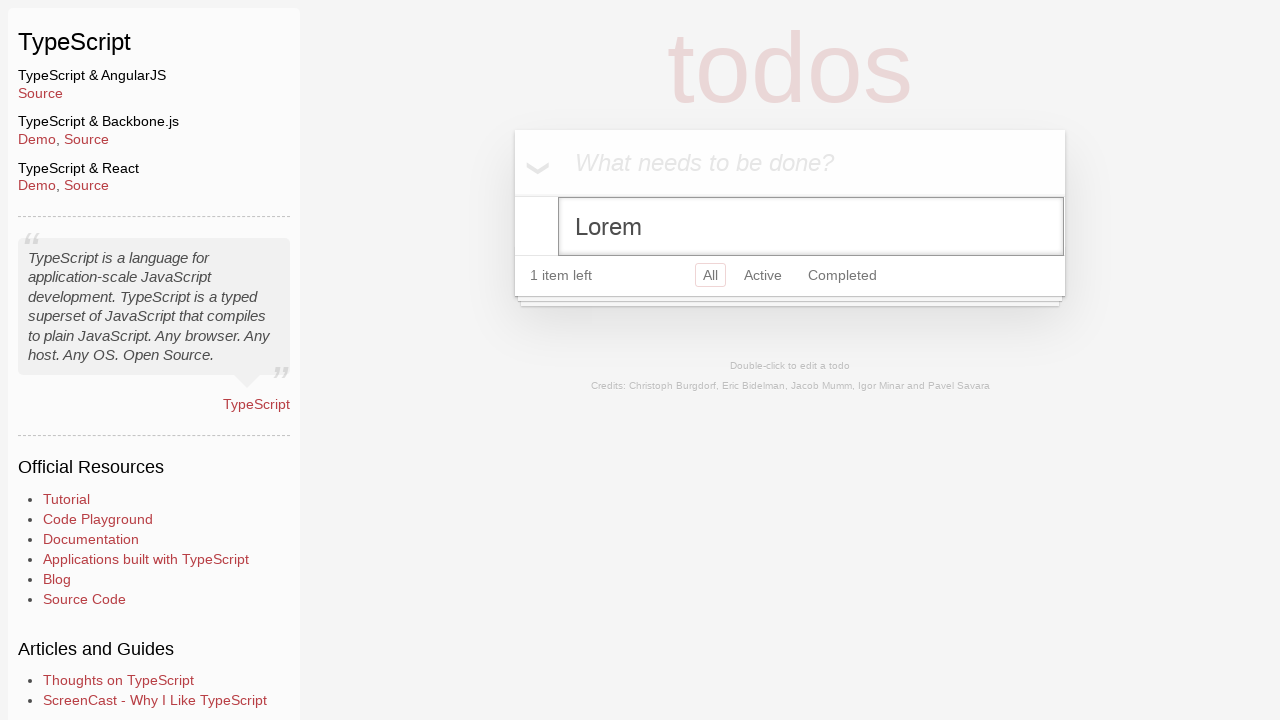

Filled edit field with 'Ipsum' followed by trailing tabs and spaces on .edit
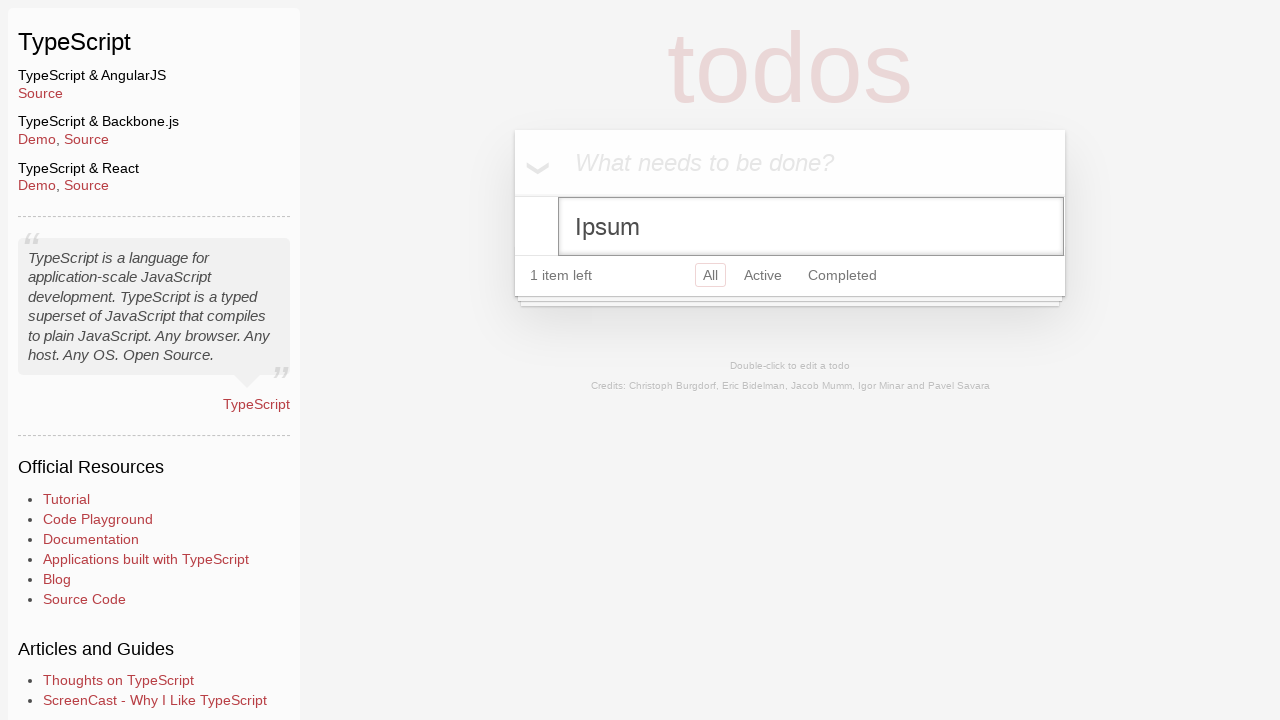

Blurred edit field to trigger save
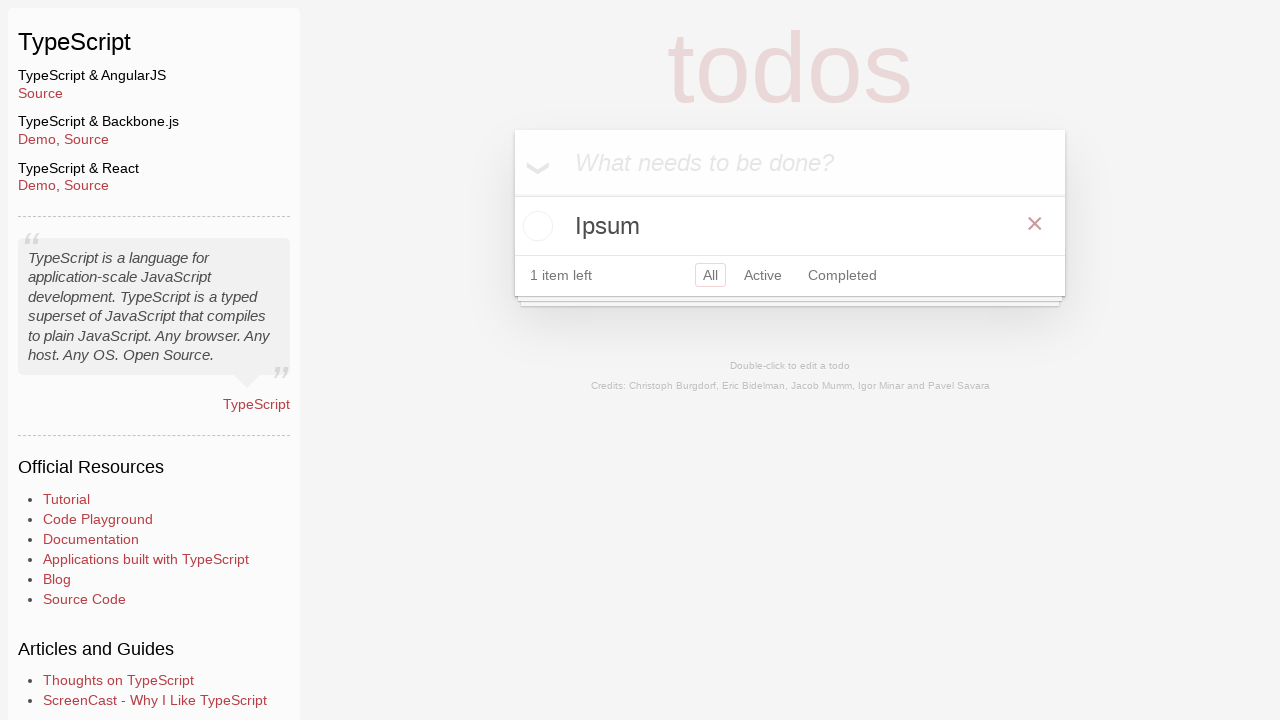

Verified that trailing tabs and spaces were trimmed on save
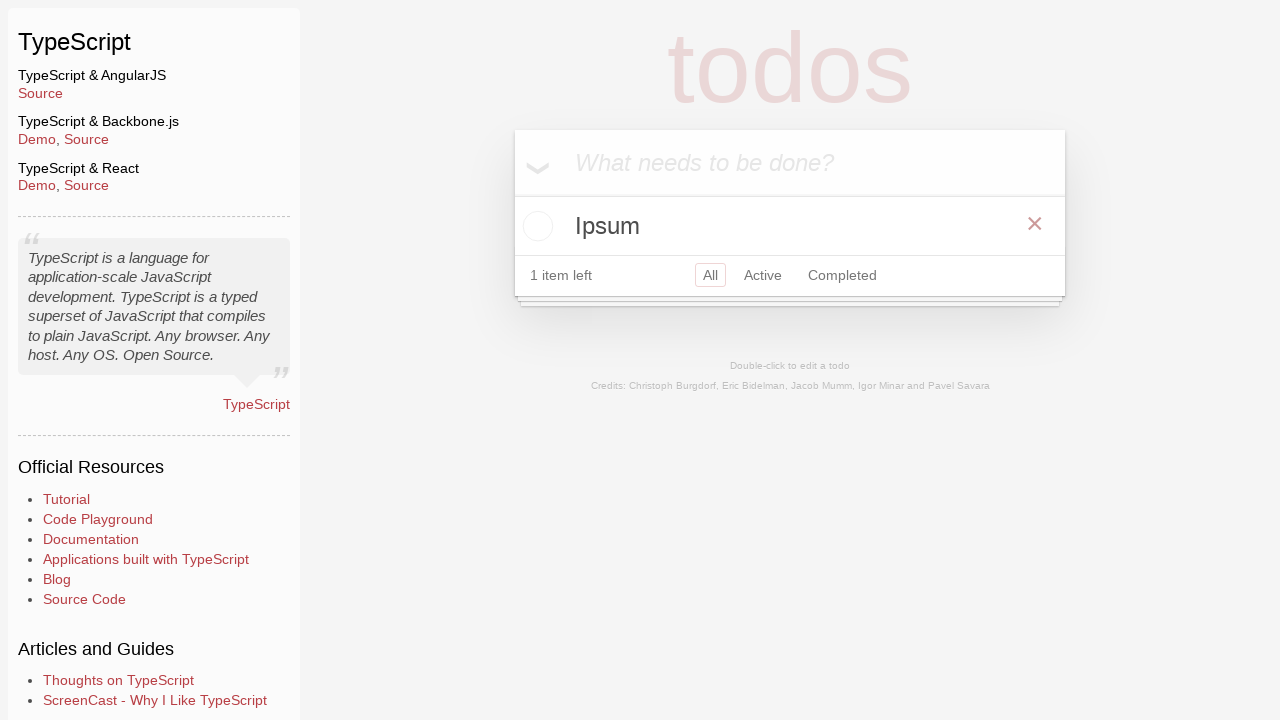

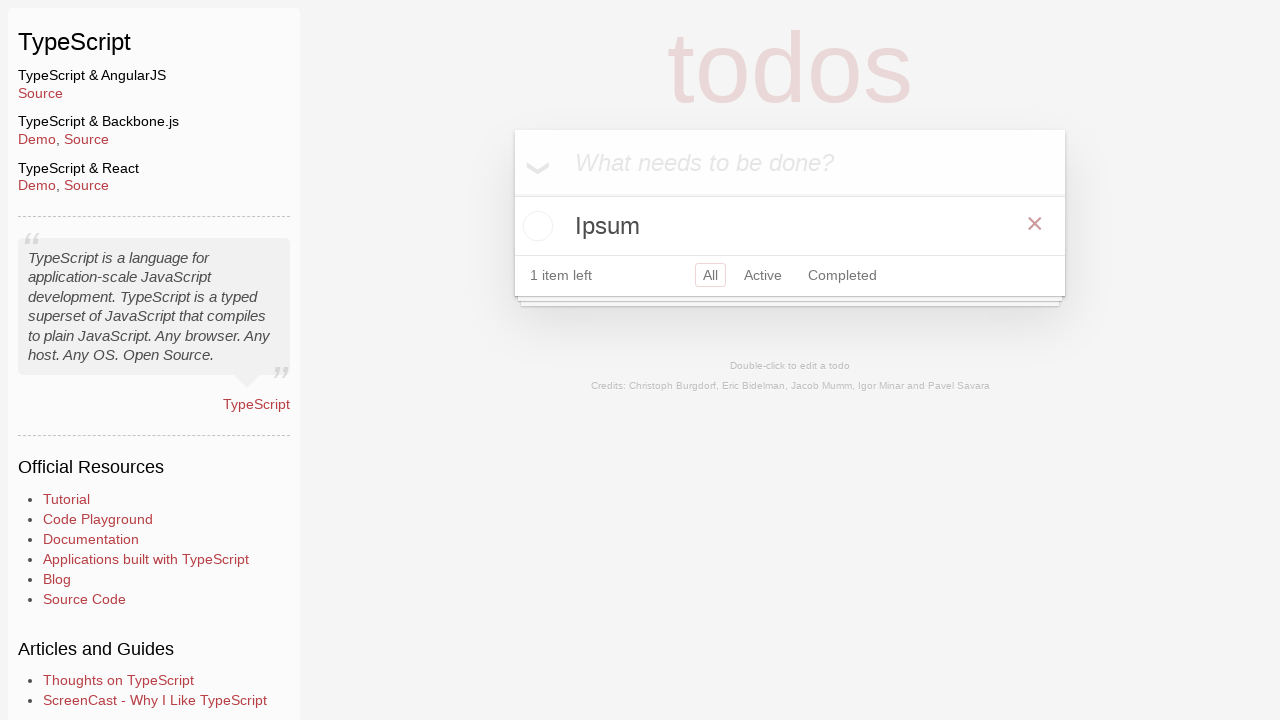